Fills out a text box form with user information including name, email, and addresses, then submits the form

Starting URL: https://demoqa.com/text-box

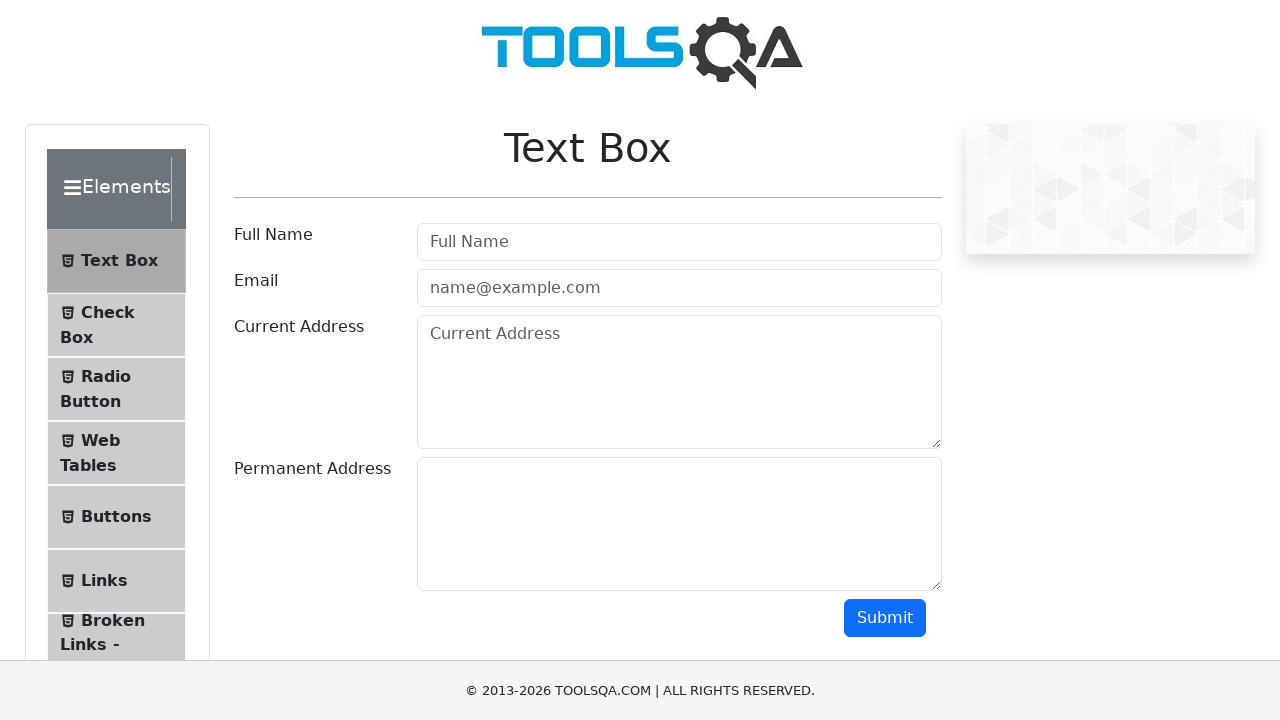

Filled user name field with 'Aikanysh' on #userName
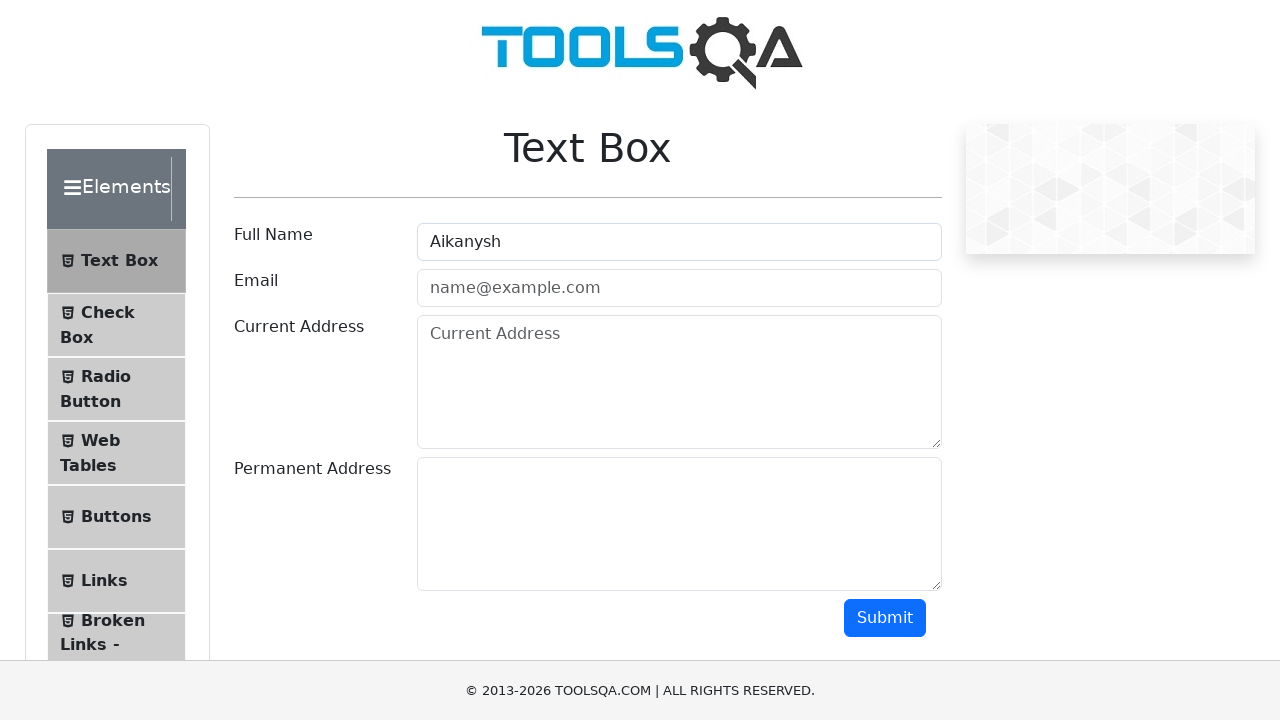

Filled email field with 'aikanysh@gmail.com' on #userEmail
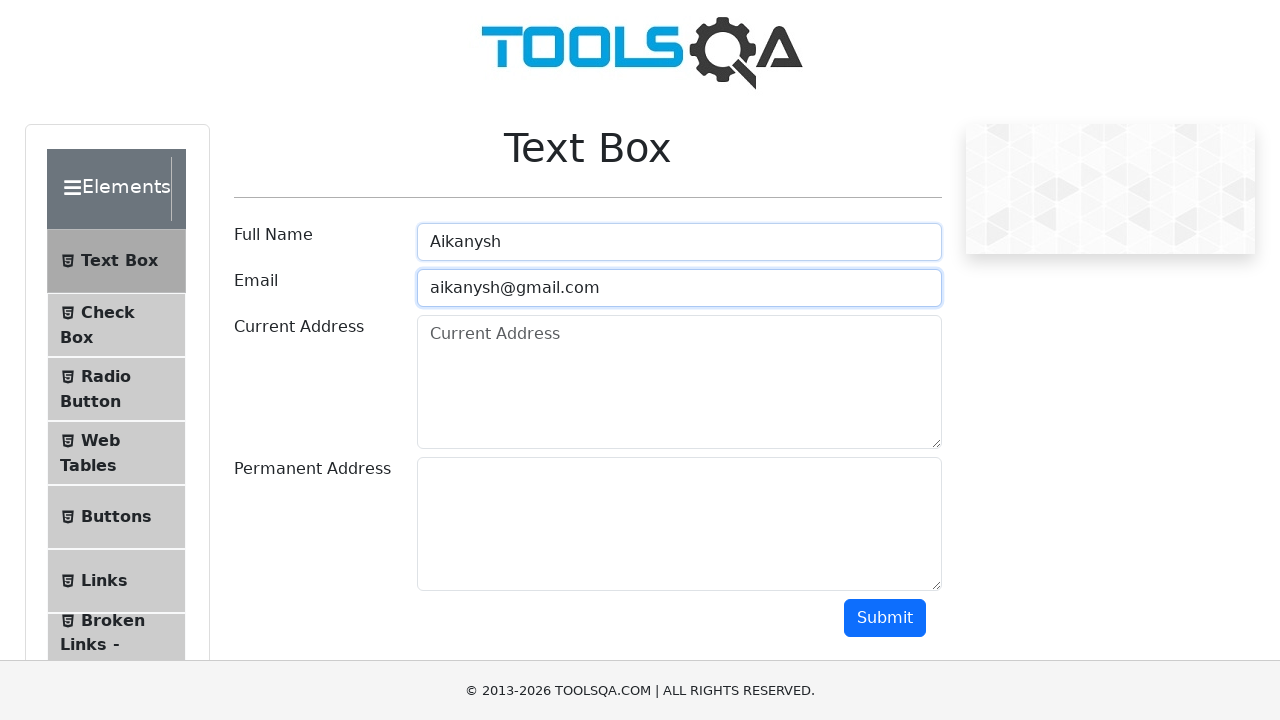

Filled current address field with '123 Main St, Anytown' on #currentAddress
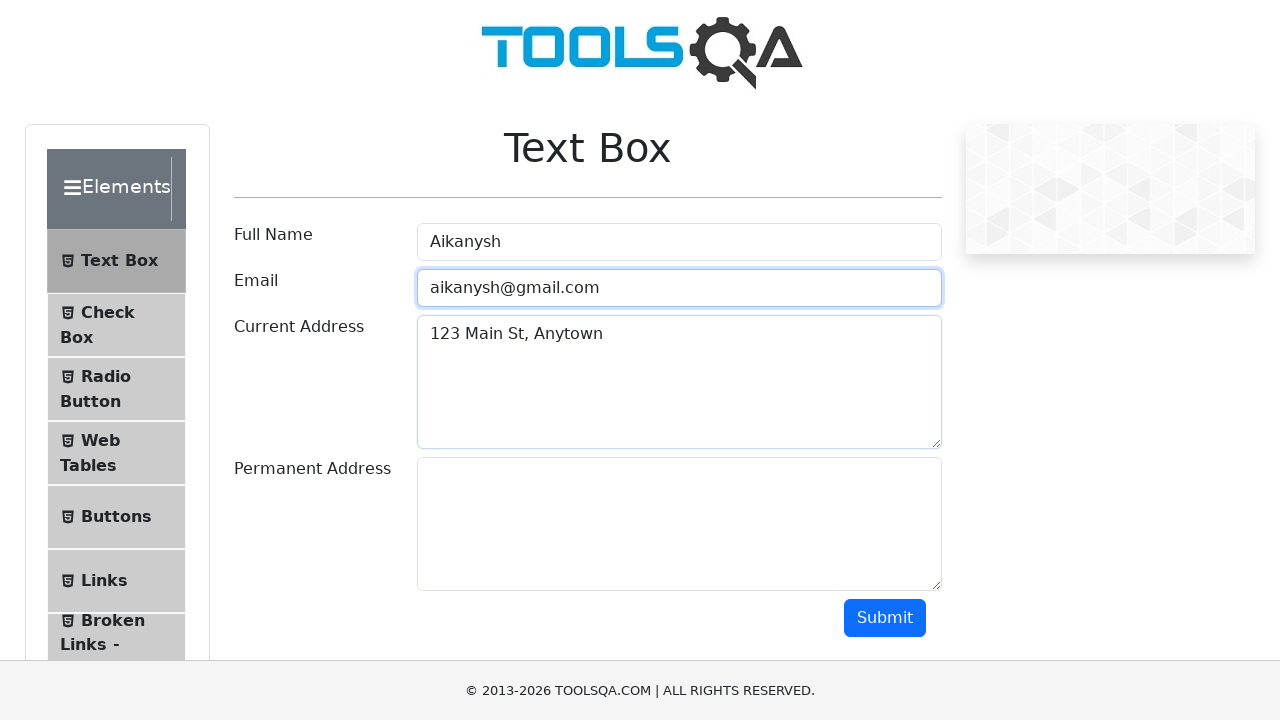

Filled permanent address field with '456 Elm St, Othertown' on #permanentAddress
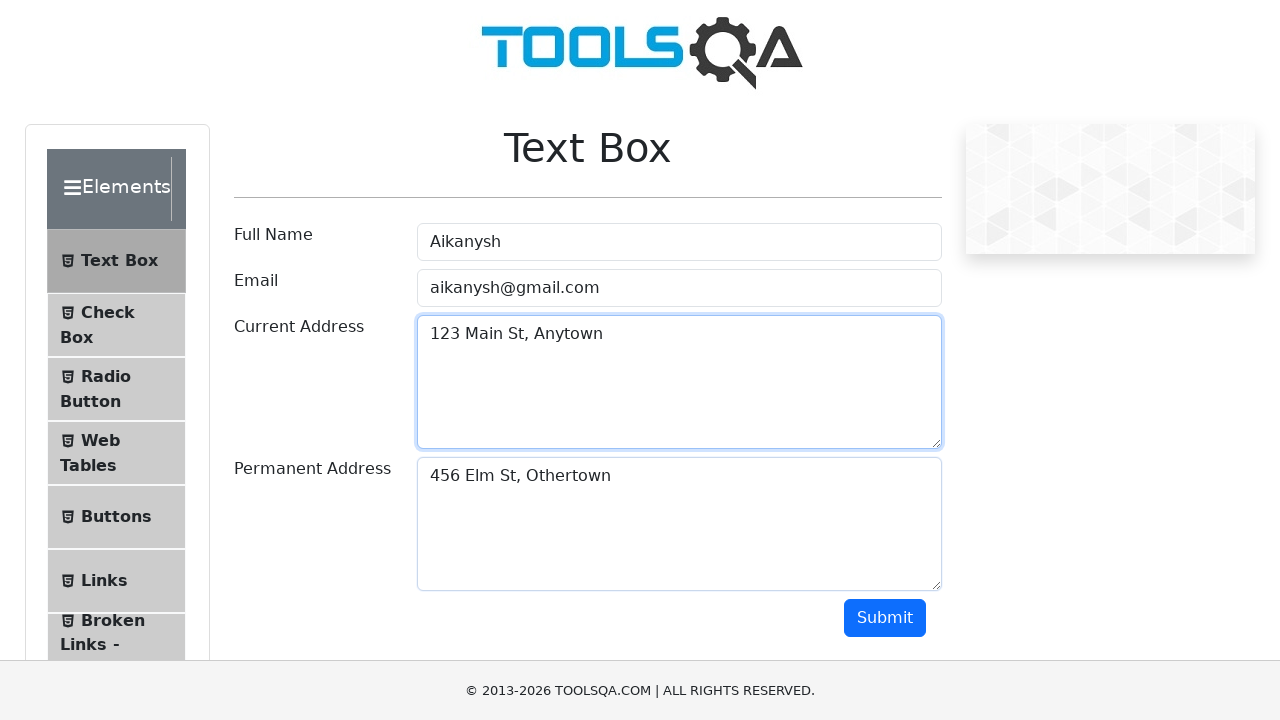

Clicked submit button to submit form at (885, 618) on #submit
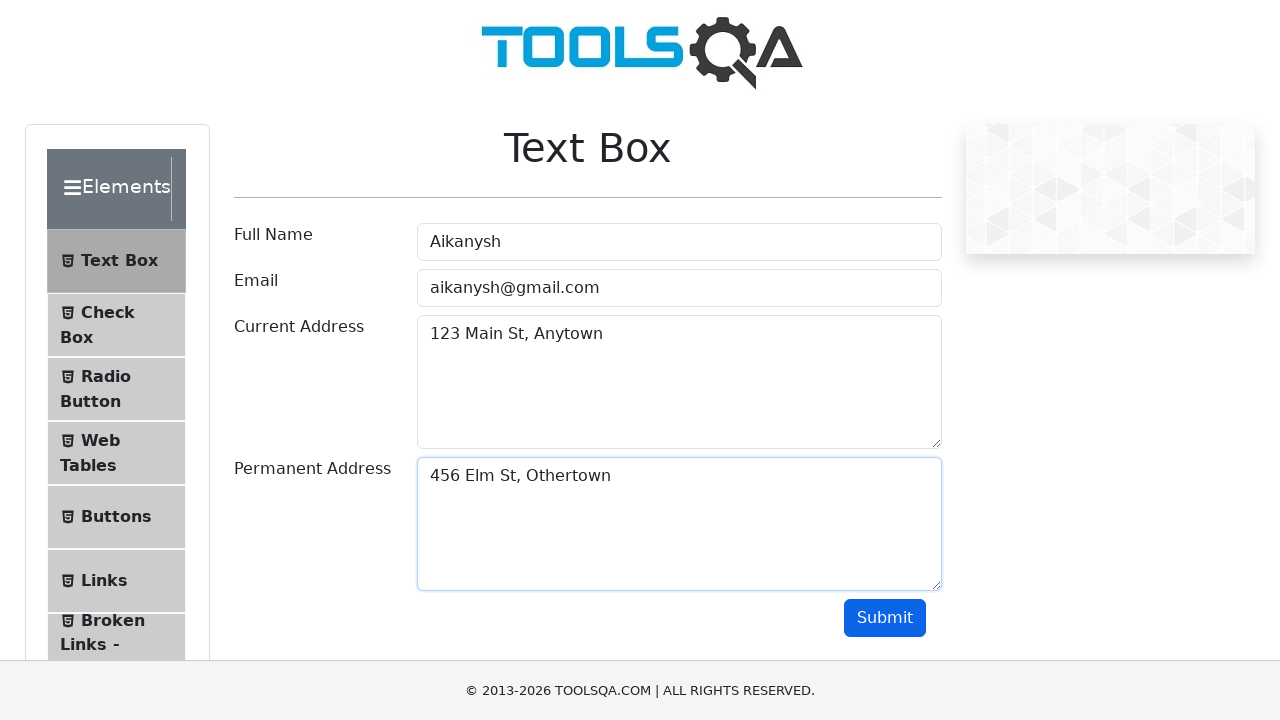

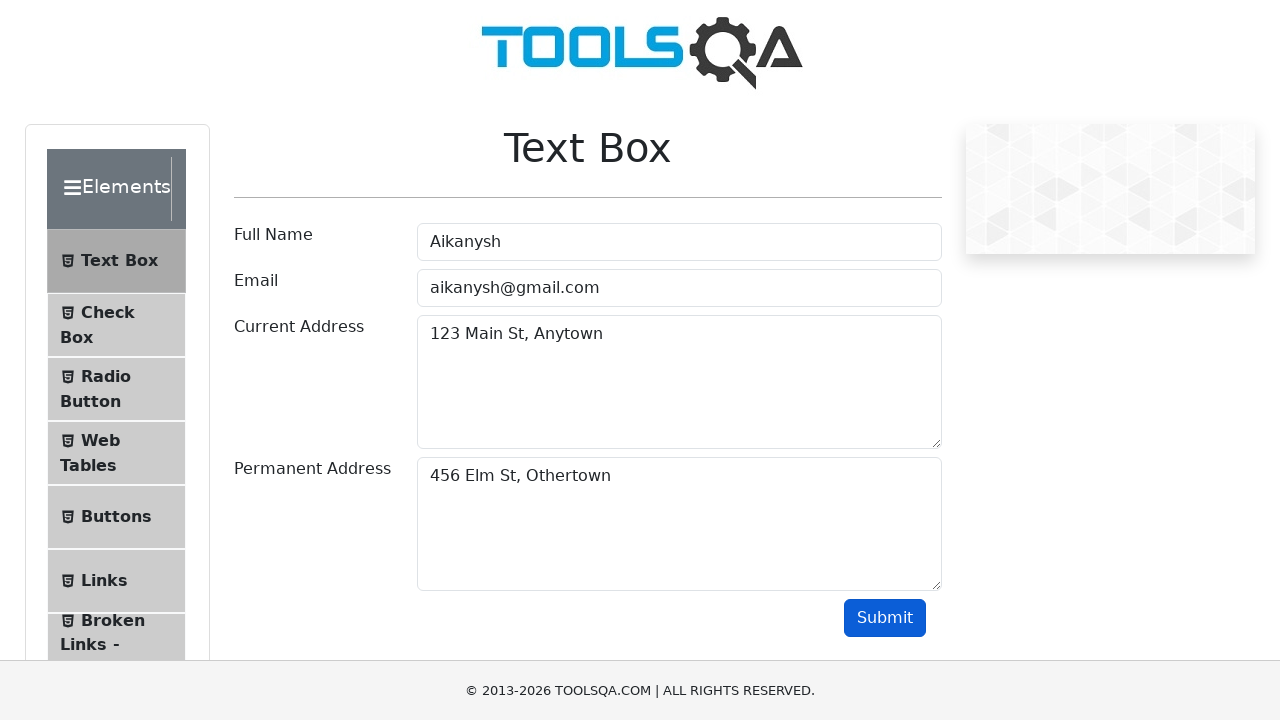